Tests adding specific products (Brocolli, Beetroot, Tomato) to shopping cart by finding them in the product list and clicking their add to cart buttons

Starting URL: https://rahulshettyacademy.com/seleniumPractise/#/

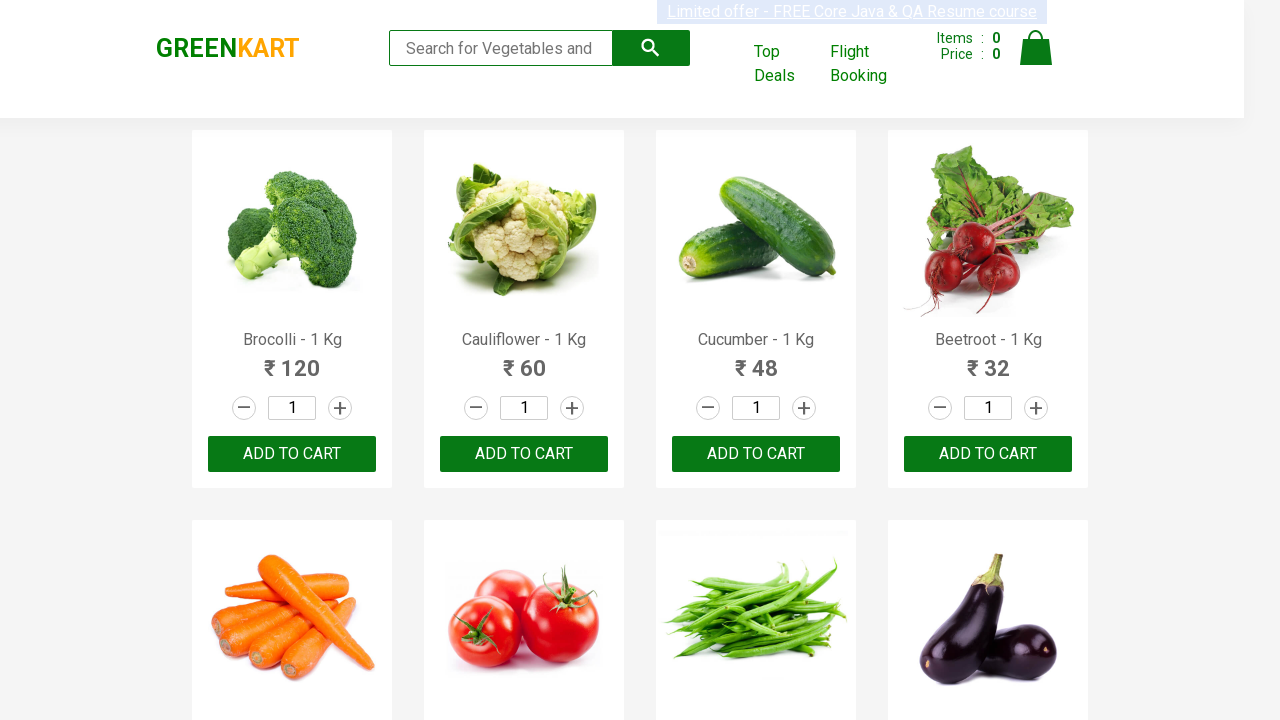

Waited for product list to load
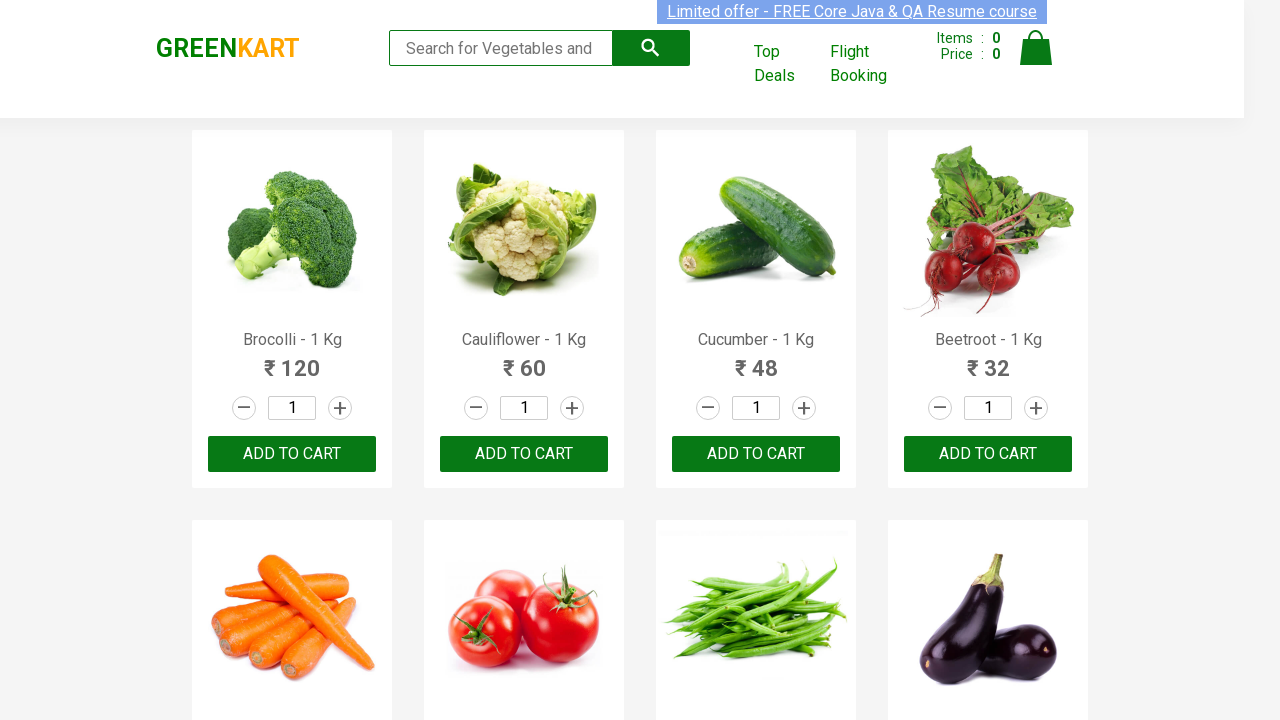

Retrieved all product elements from the page
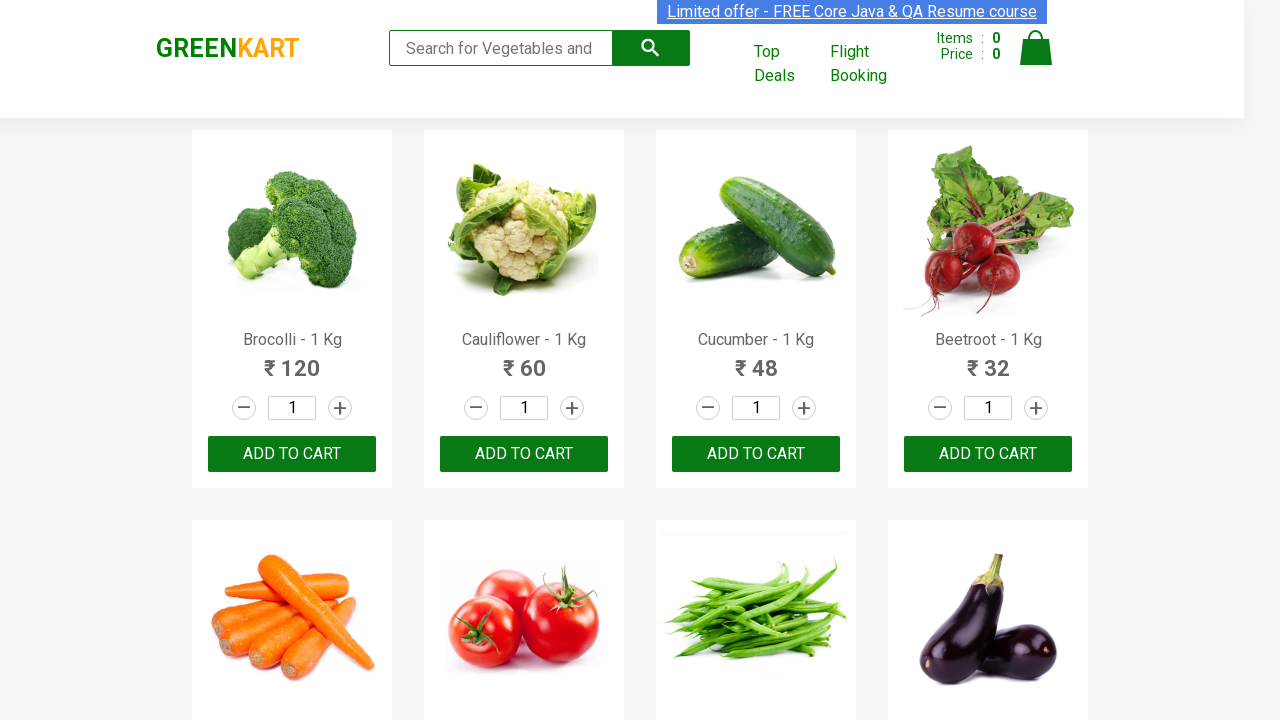

Added 'Brocolli' to shopping cart at (292, 454) on xpath=//div[@class = 'product-action']/button >> nth=0
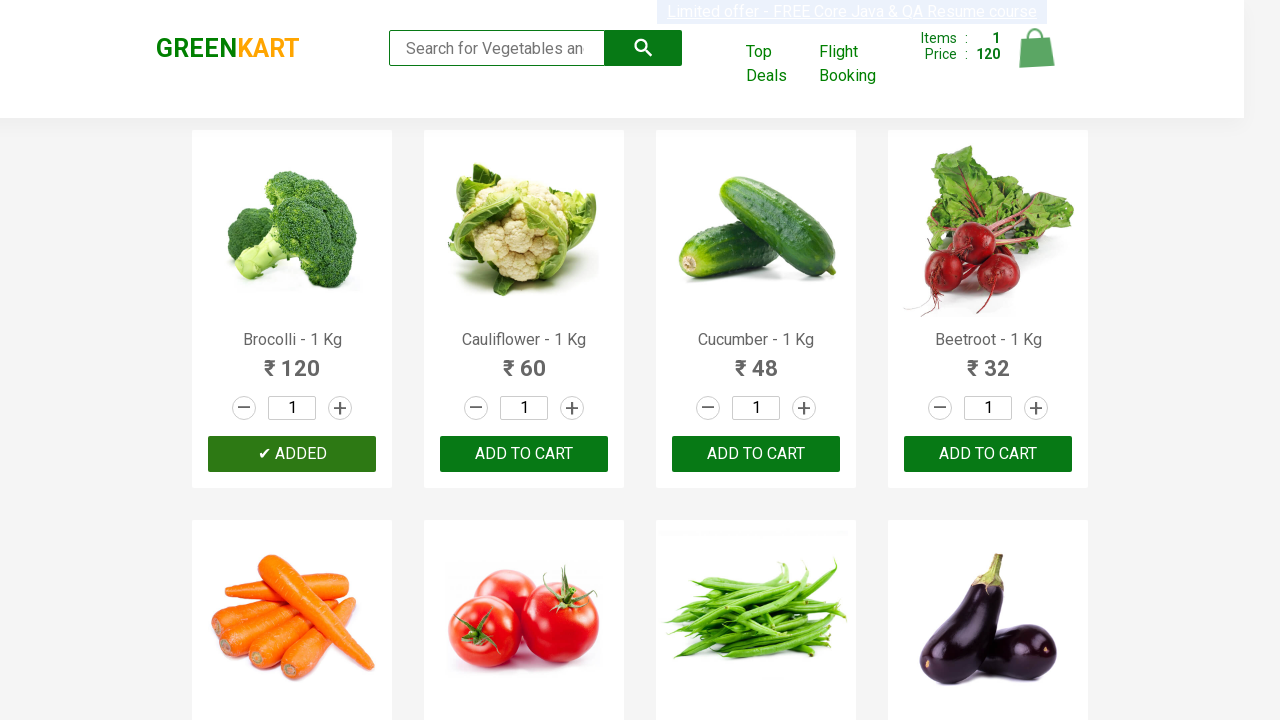

Added 'Beetroot' to shopping cart at (988, 454) on xpath=//div[@class = 'product-action']/button >> nth=3
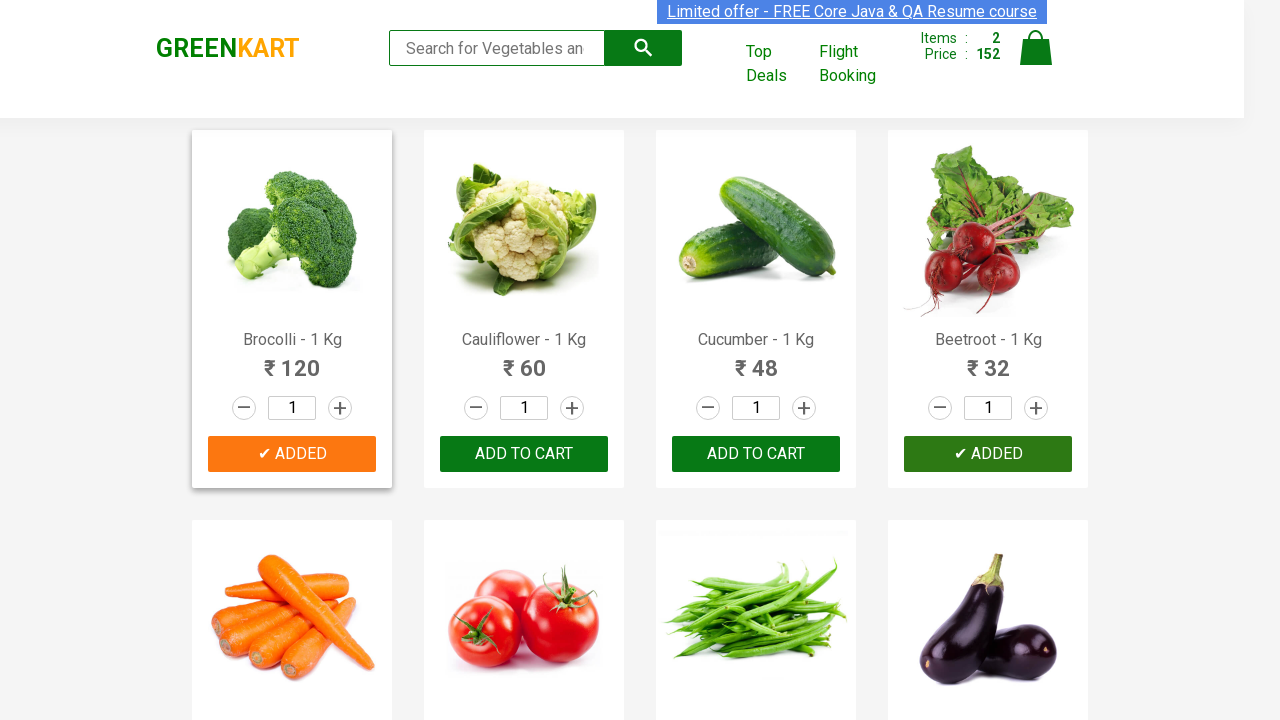

Added 'Tomato' to shopping cart at (524, 360) on xpath=//div[@class = 'product-action']/button >> nth=5
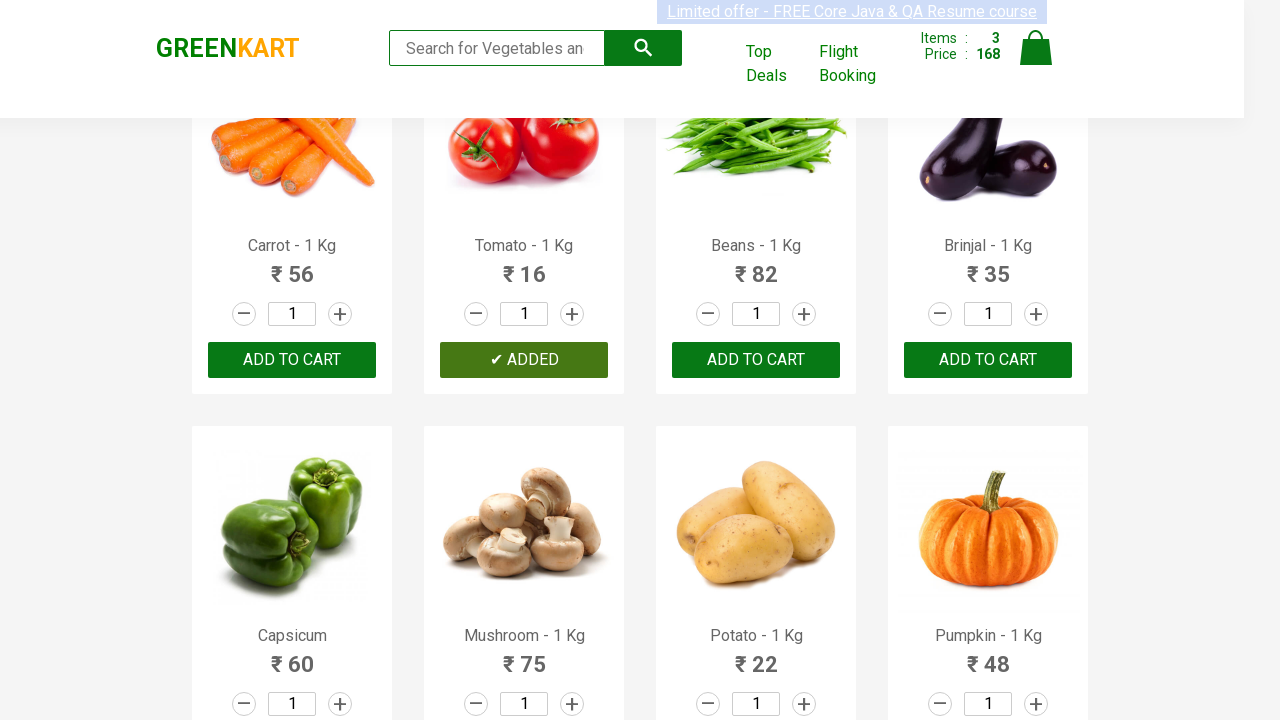

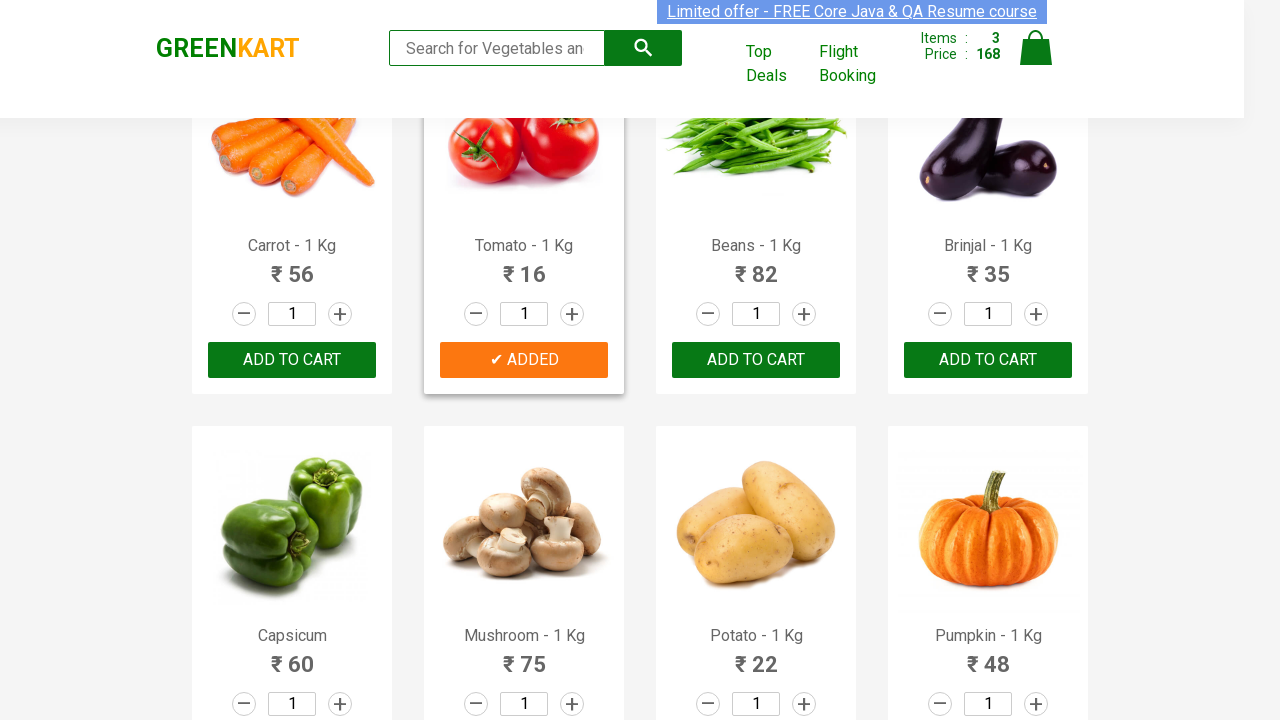